Tests that only the home folder is displayed when first arriving at the checkbox page

Starting URL: https://demoqa.com/elements

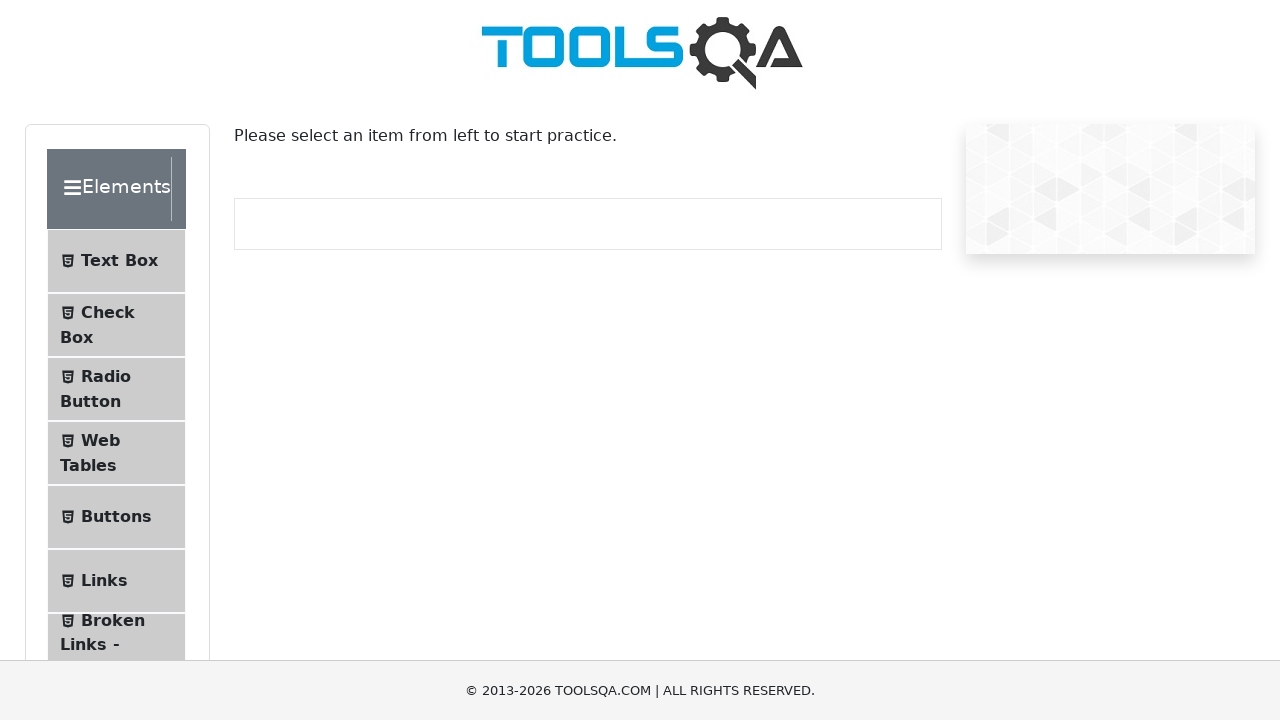

Clicked on Check Box menu item to navigate to checkbox section at (116, 325) on #item-1
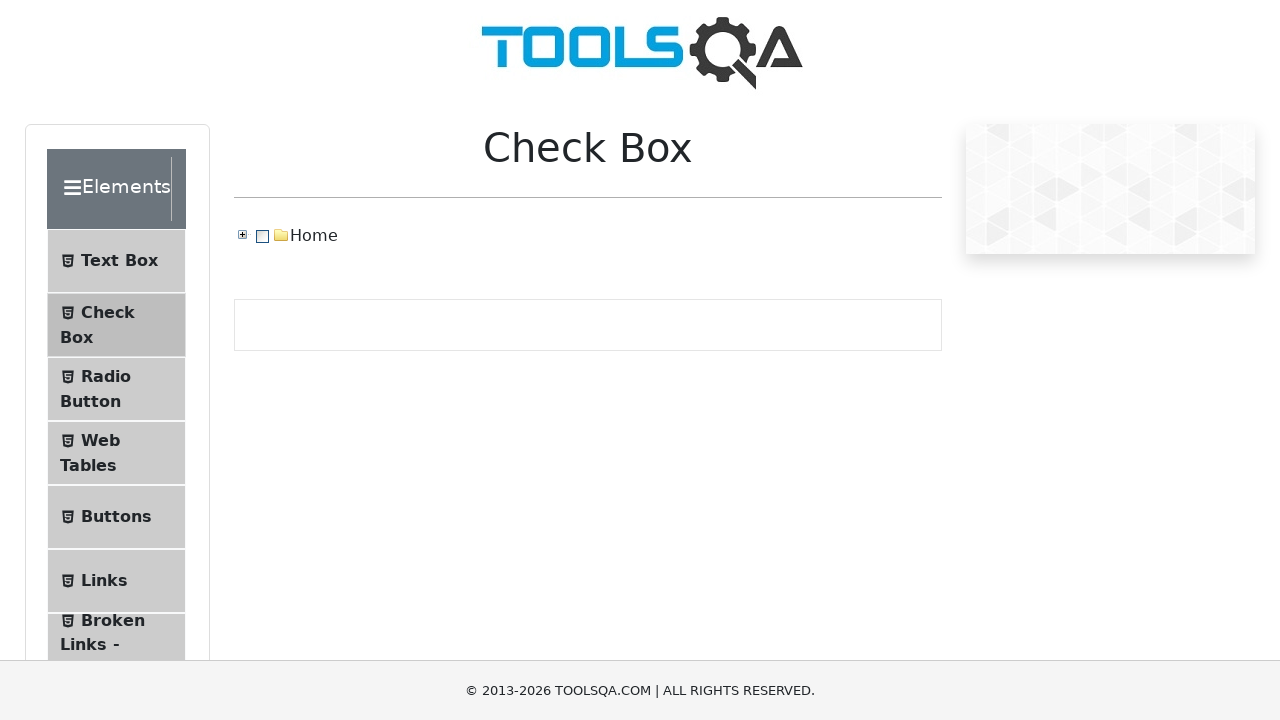

Verified that only Home folder is displayed on the checkbox page
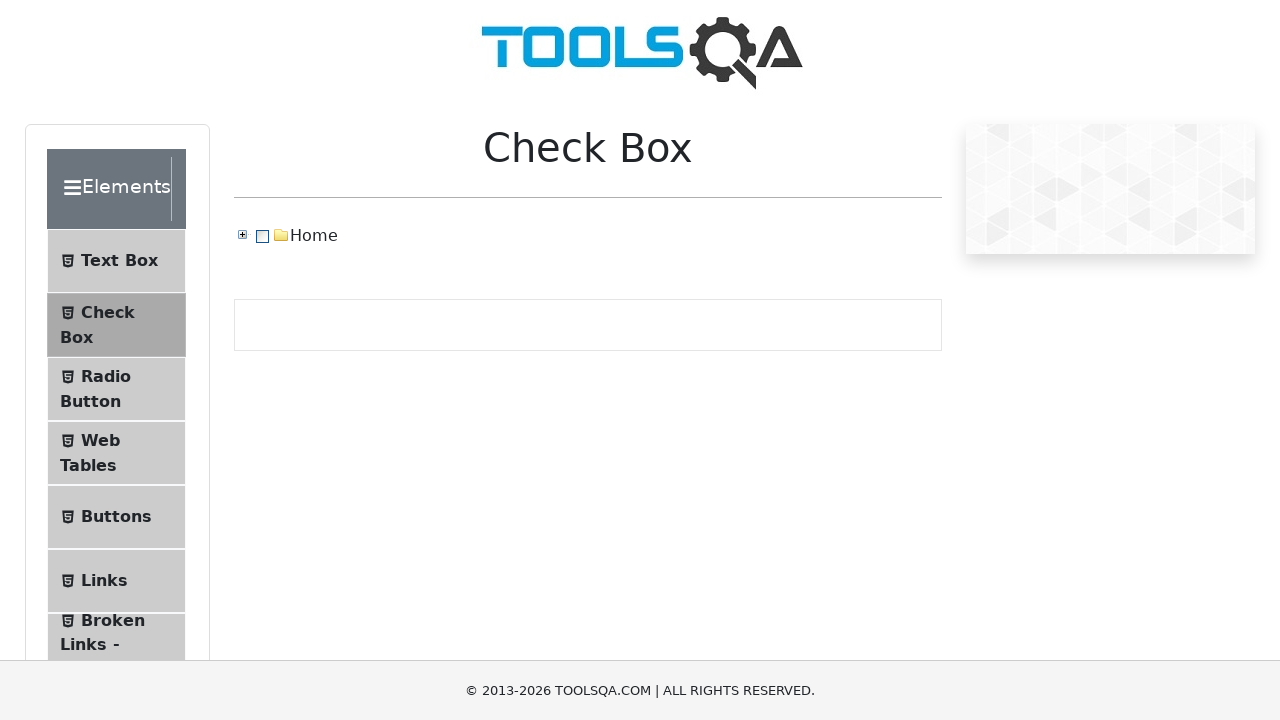

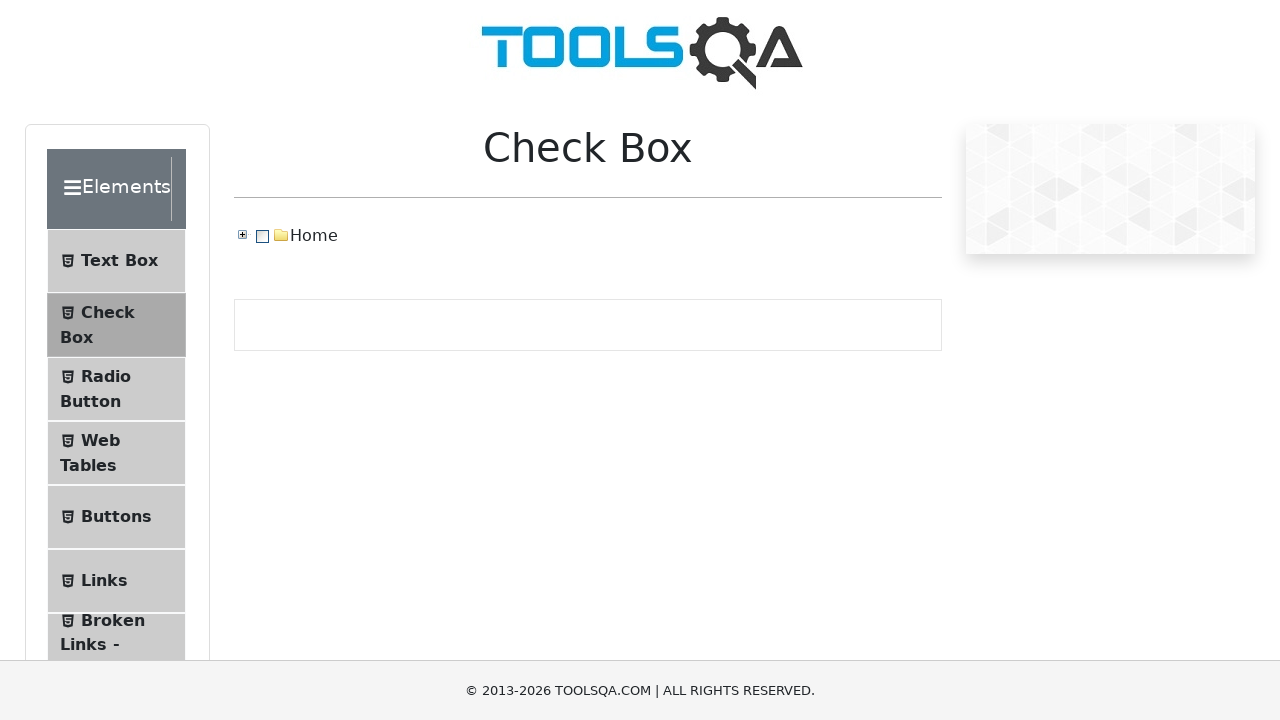